Navigates to CRM Pro website and waits for the page title to contain "CRM software"

Starting URL: https://classic.crmpro.com/

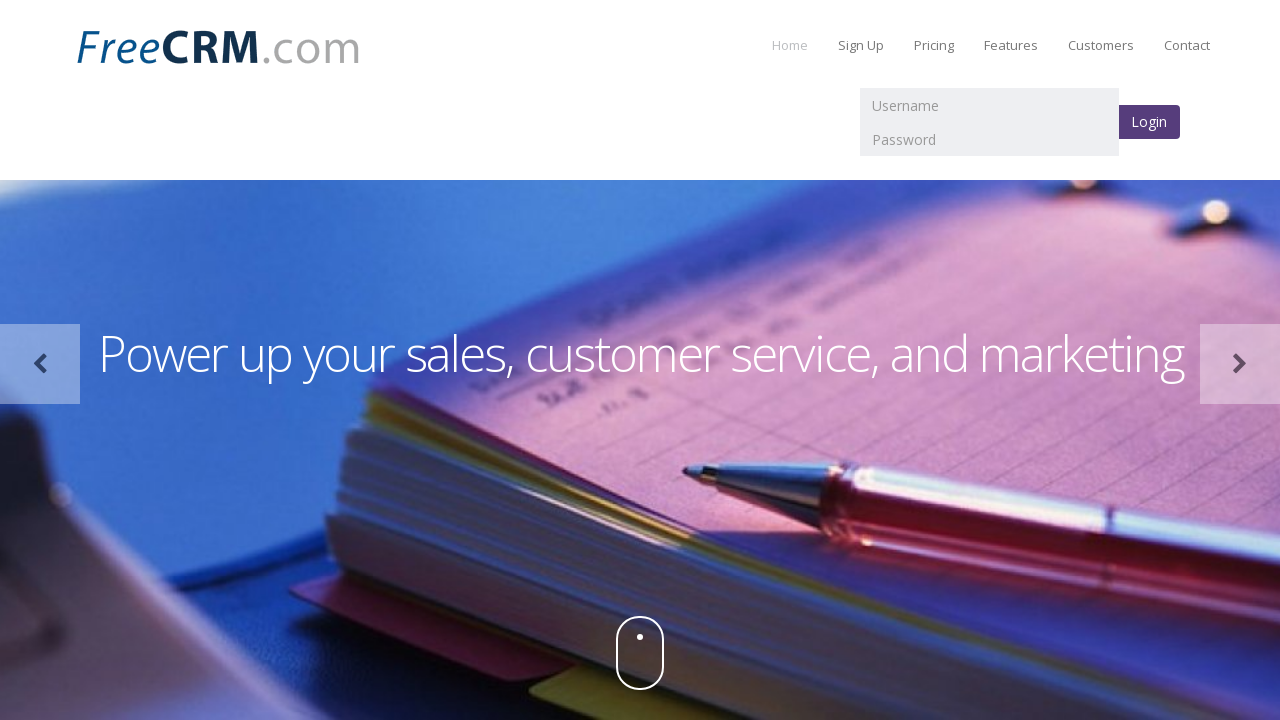

Waited for page title to contain 'CRM software'
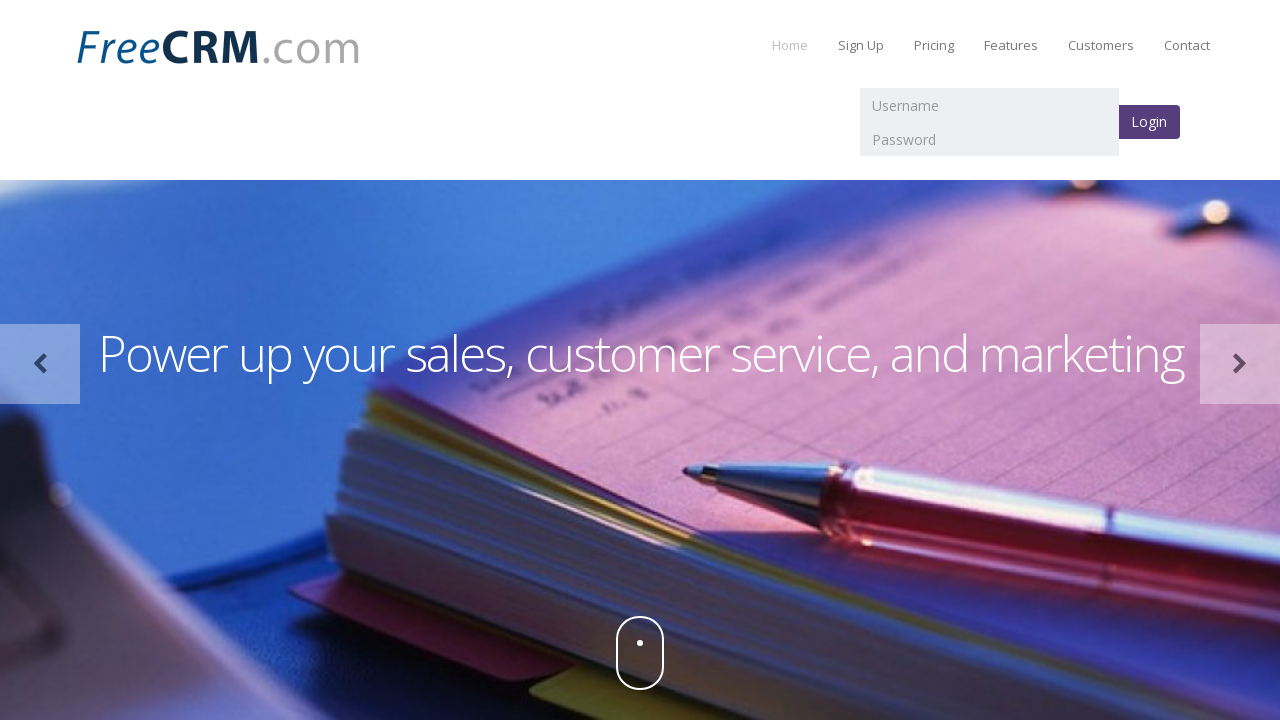

Page title verified: Free CRM software for customer relationship management, sales, and support.
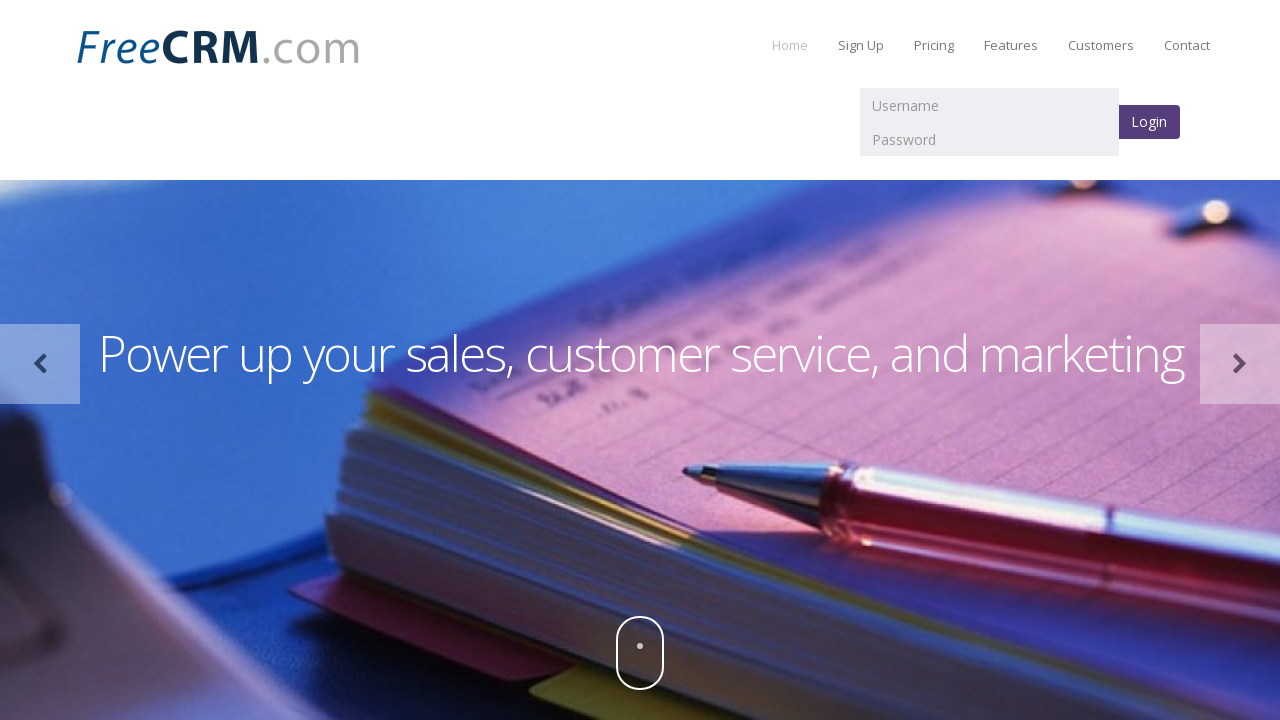

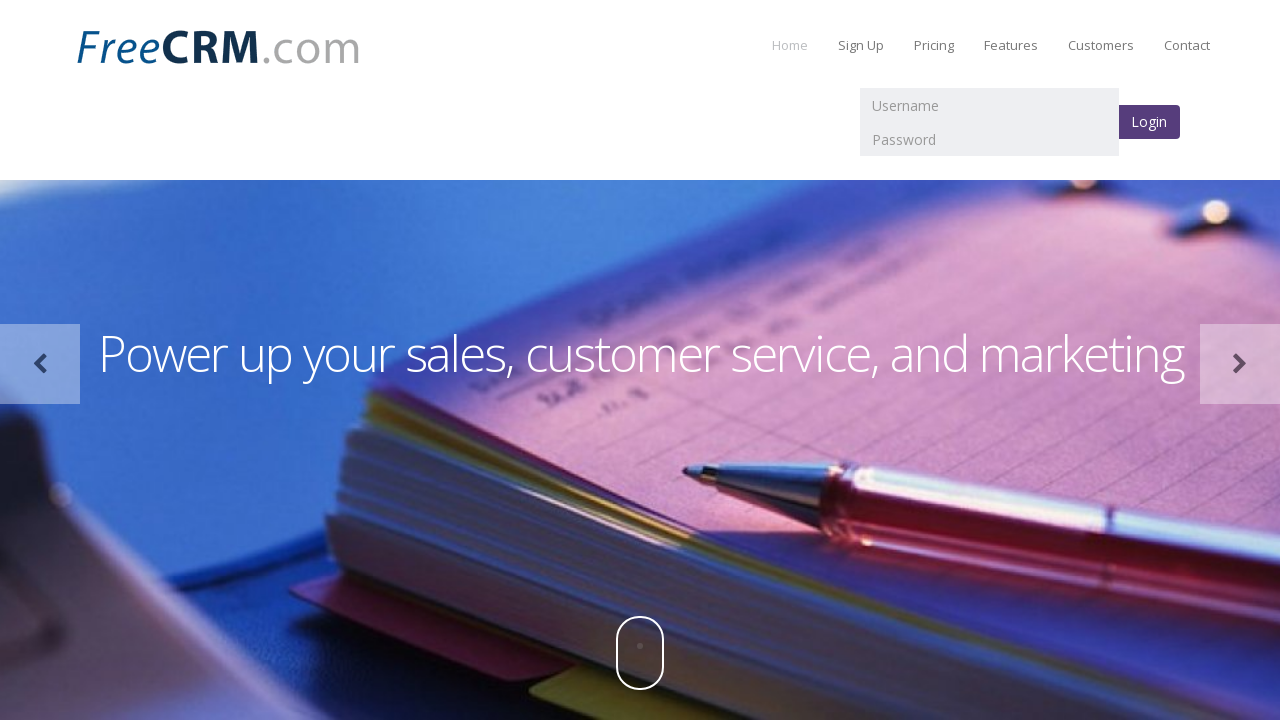